Tests static dropdown selection functionality by selecting options using three different methods: by index, by visible text, and by value.

Starting URL: https://rahulshettyacademy.com/dropdownsPractise/

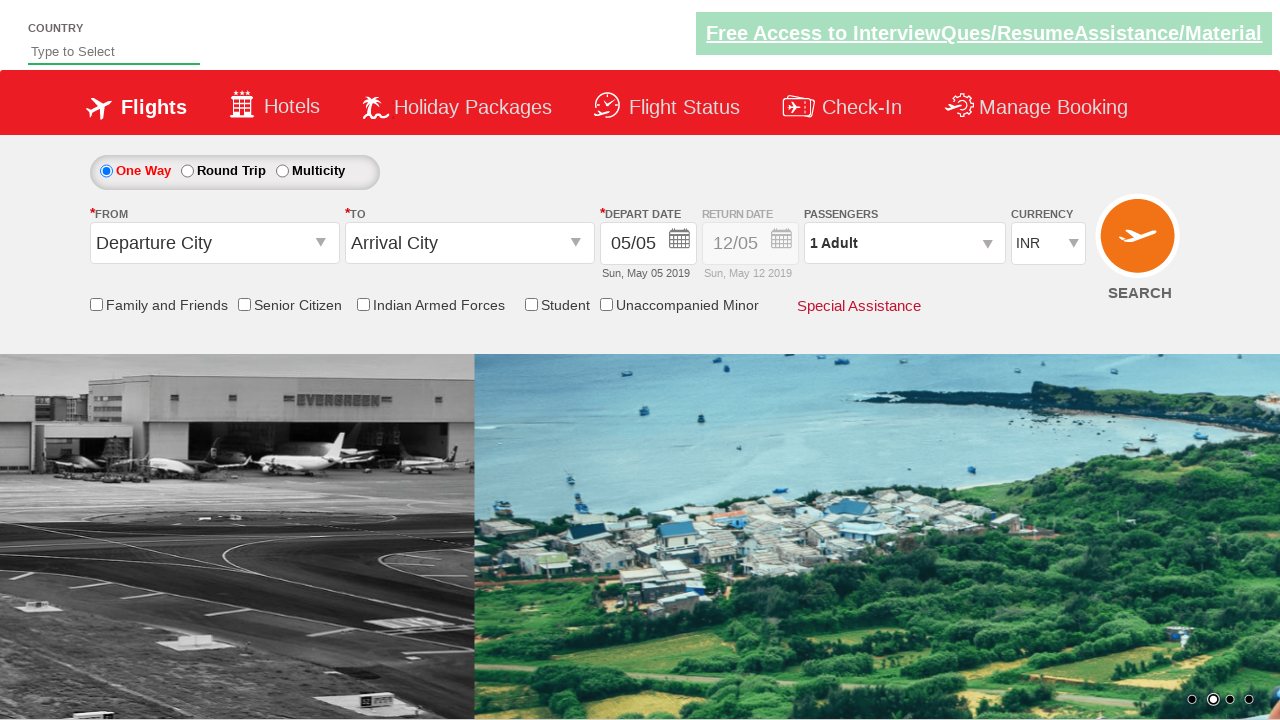

Selected dropdown option by index 3 (4th option) on #ctl00_mainContent_DropDownListCurrency
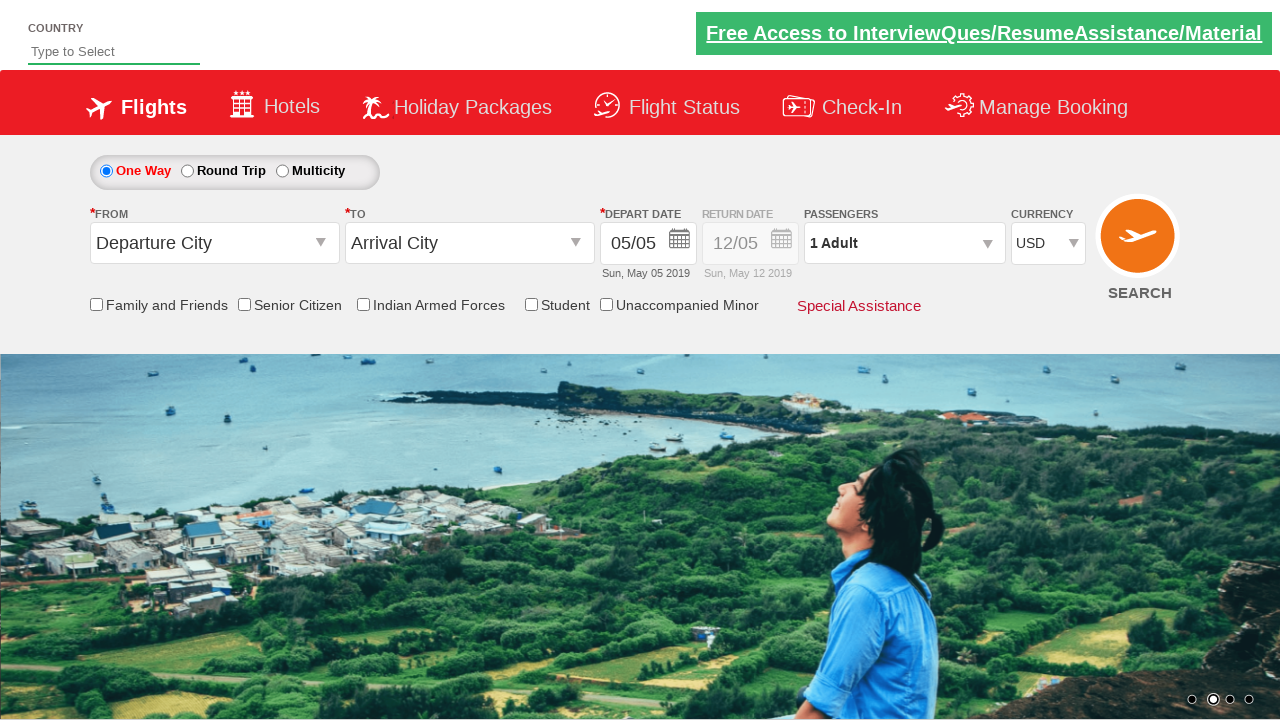

Selected dropdown option by visible text 'AED' on #ctl00_mainContent_DropDownListCurrency
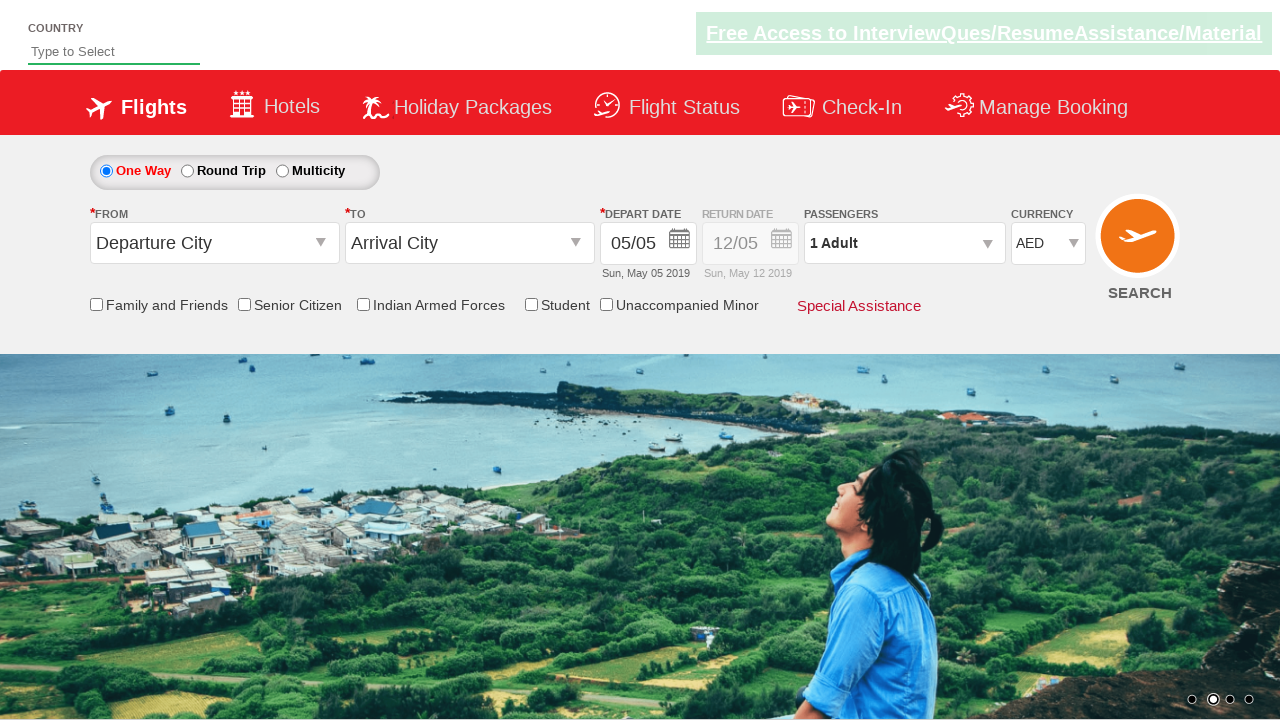

Selected dropdown option by value 'INR' on #ctl00_mainContent_DropDownListCurrency
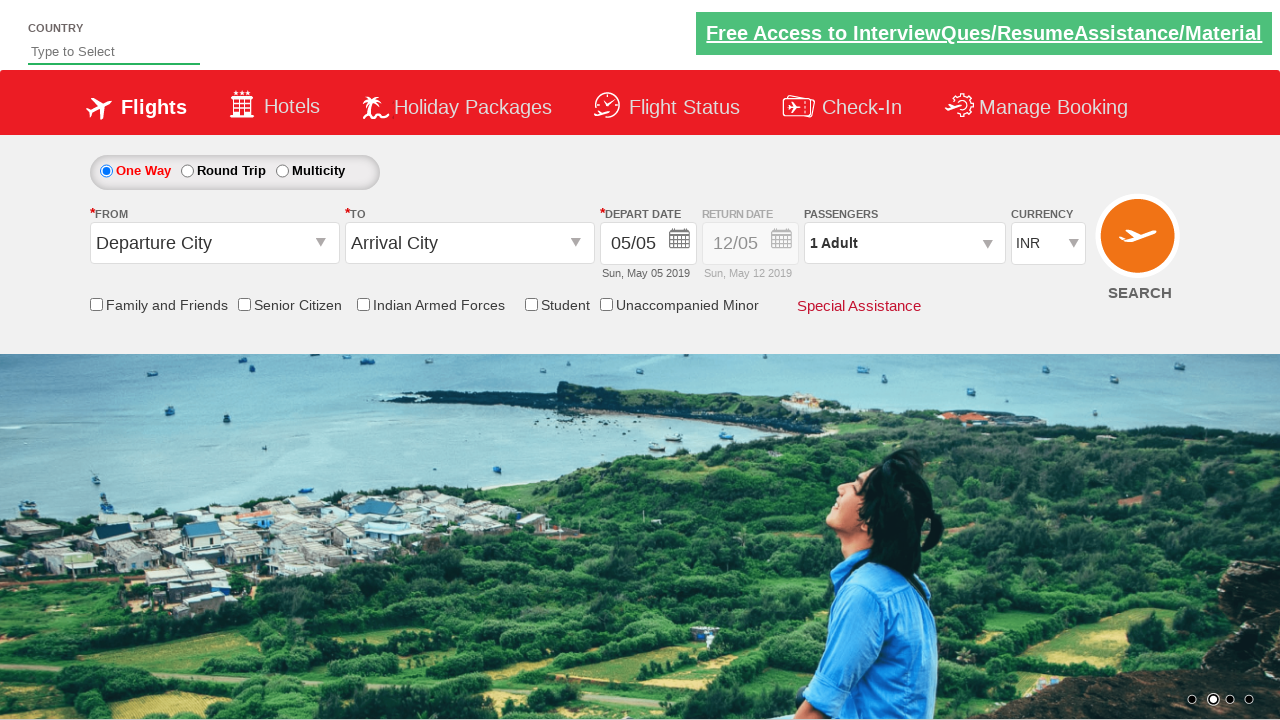

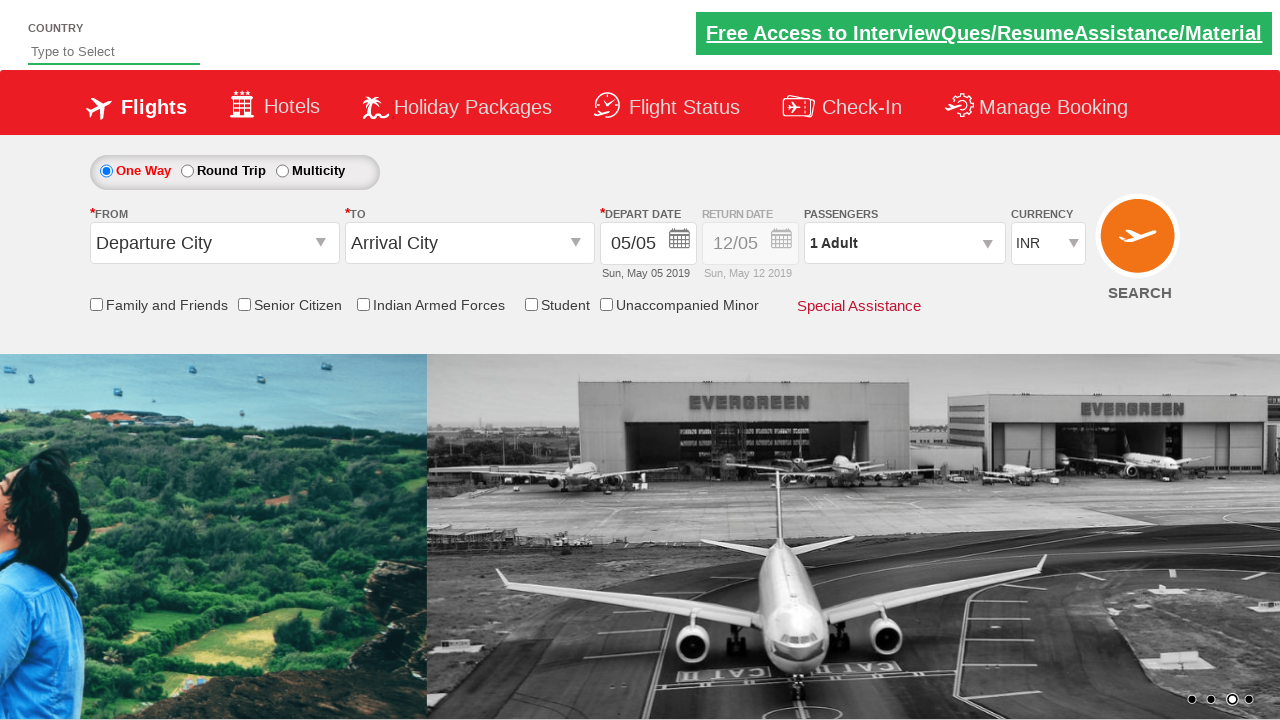